Tests form functionality by setting first and last name fields using callback pattern and verifying the values

Starting URL: http://www.tlkeith.com/WebDriverIOTutorialTest.html

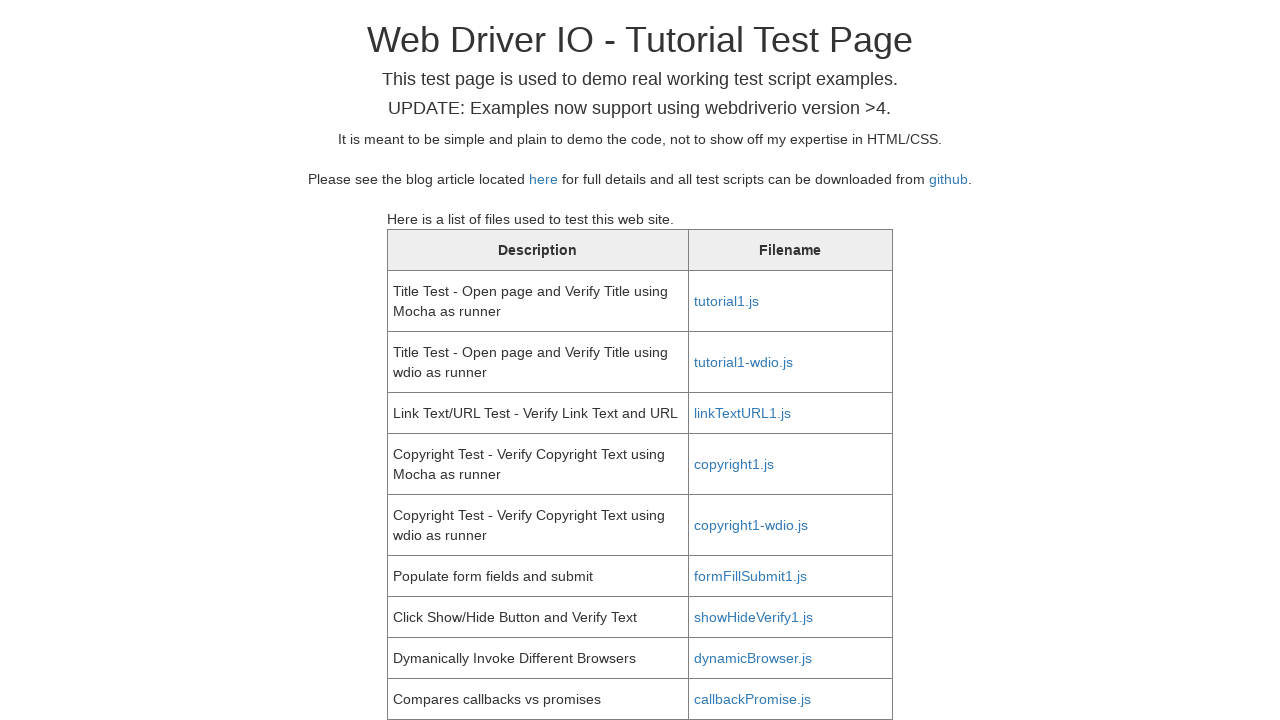

Filled first name field with 'Tony' on #fname
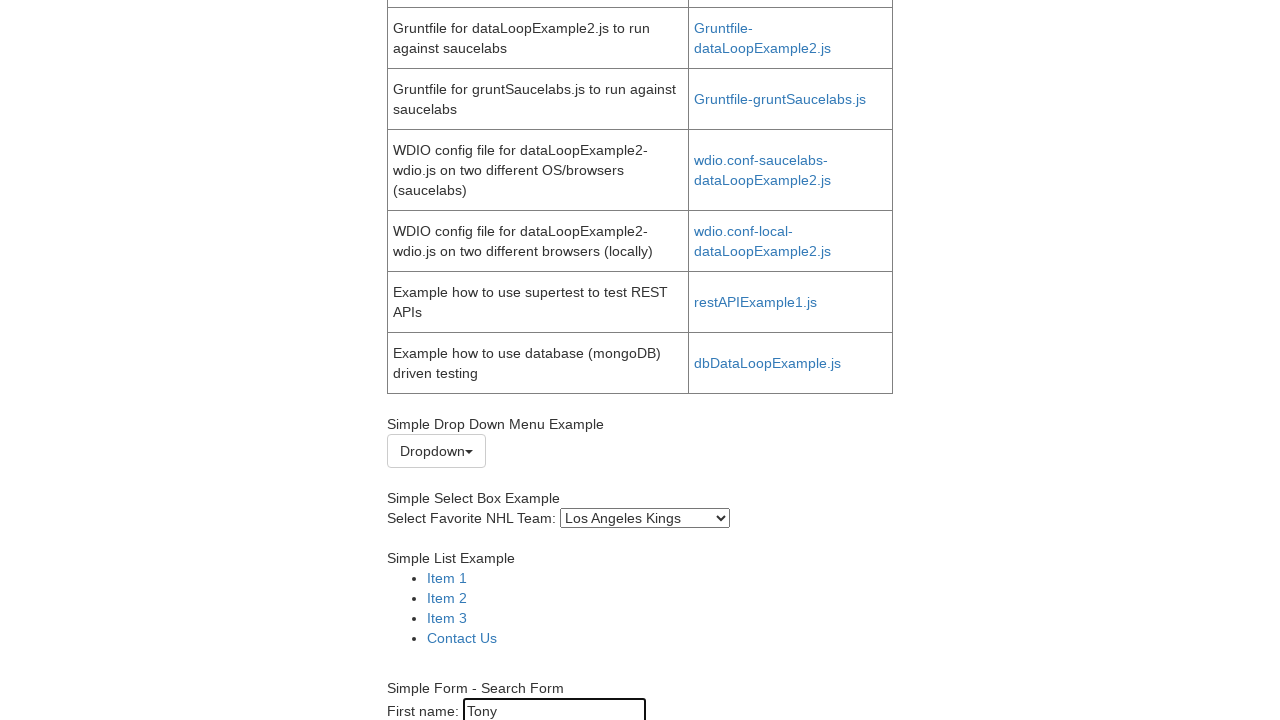

Retrieved first name field value
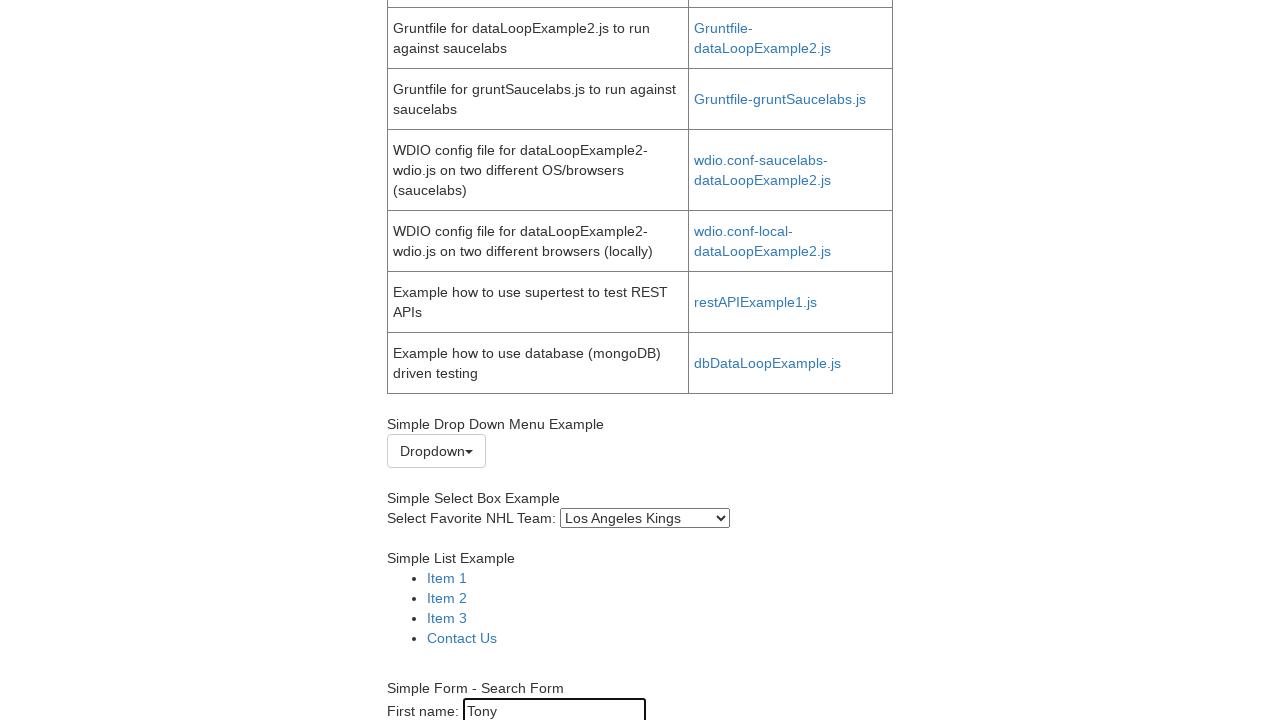

Asserted first name value is 'Tony'
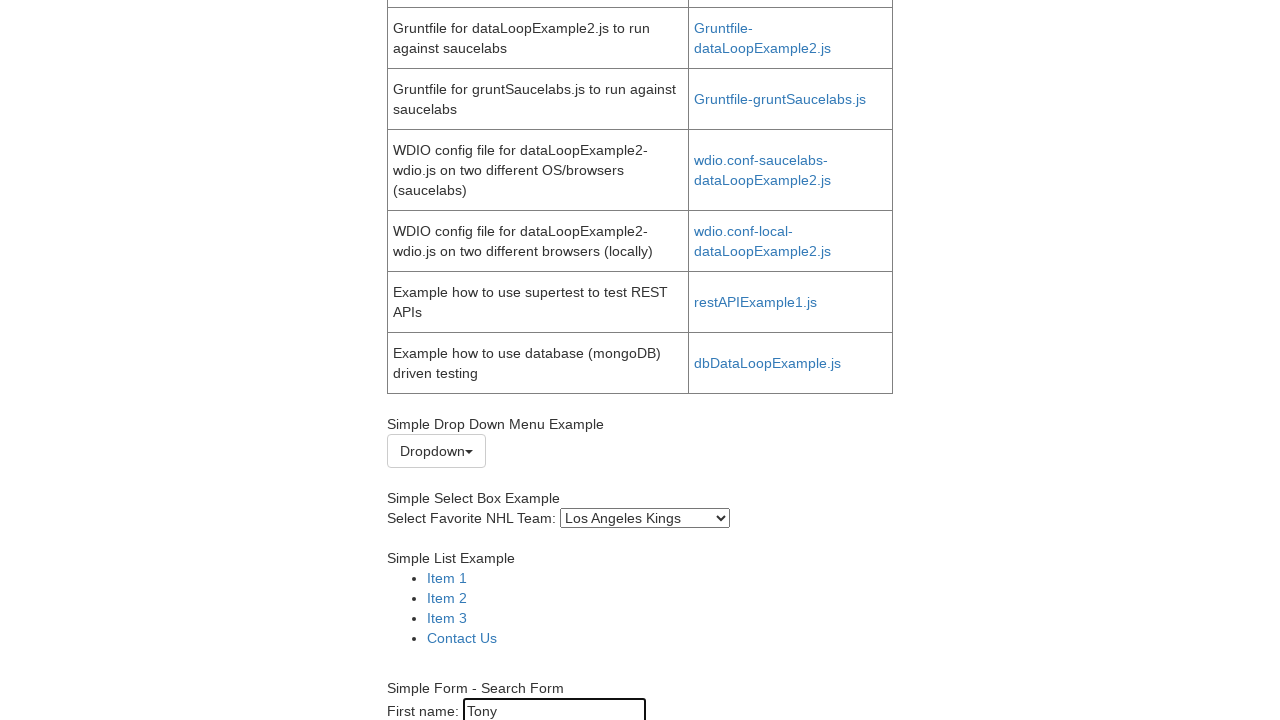

Filled last name field with 'Keith' on #lname
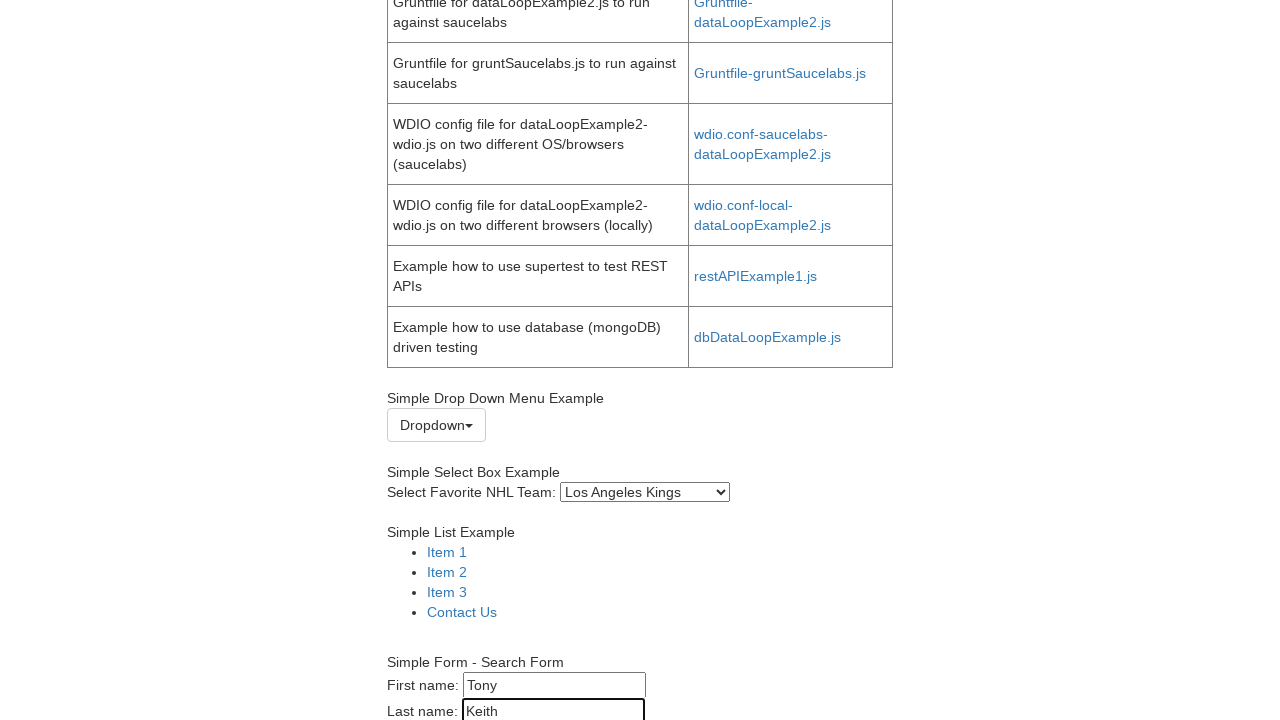

Retrieved last name field value
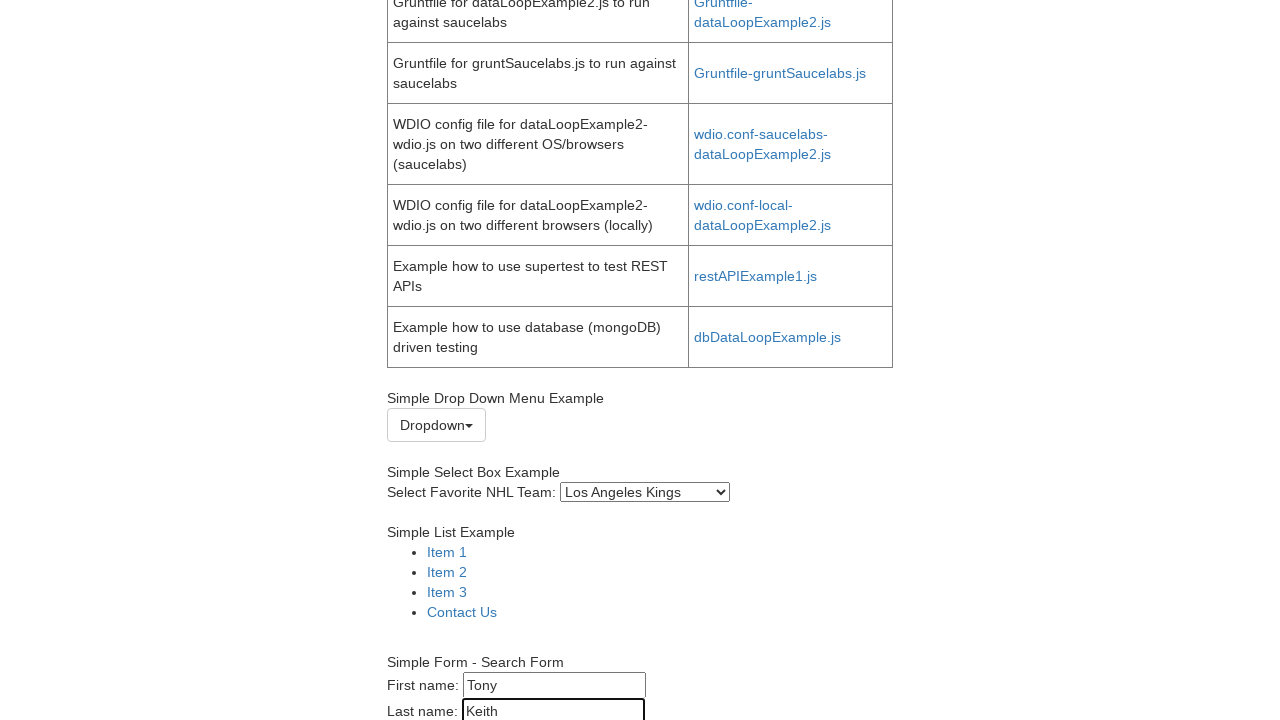

Asserted last name value is 'Keith'
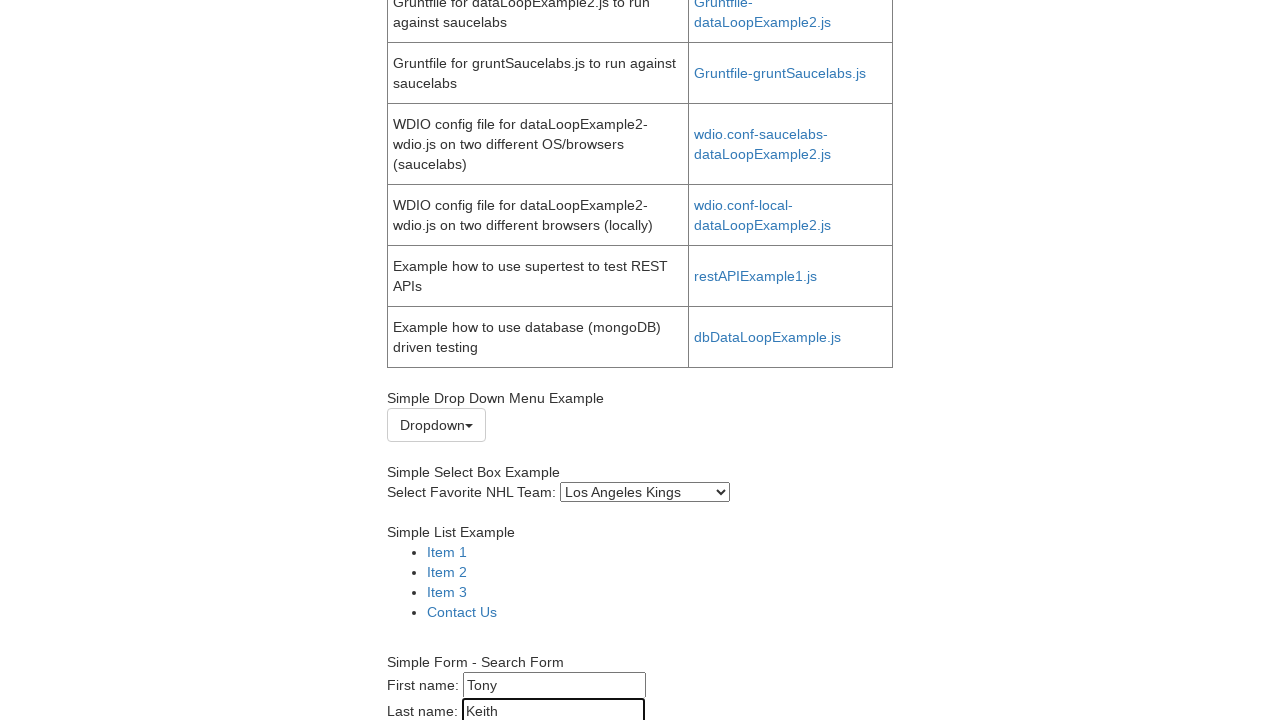

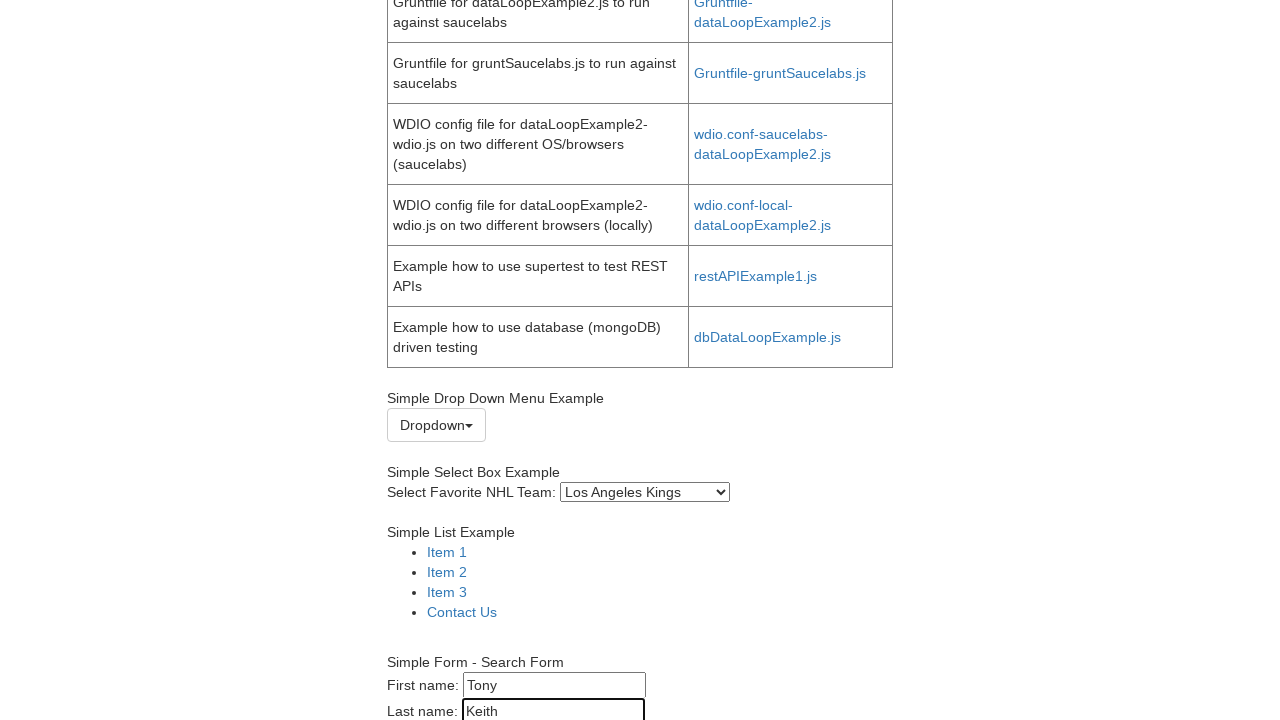